Tests that edits are saved when the edit input loses focus (blur event)

Starting URL: https://demo.playwright.dev/todomvc

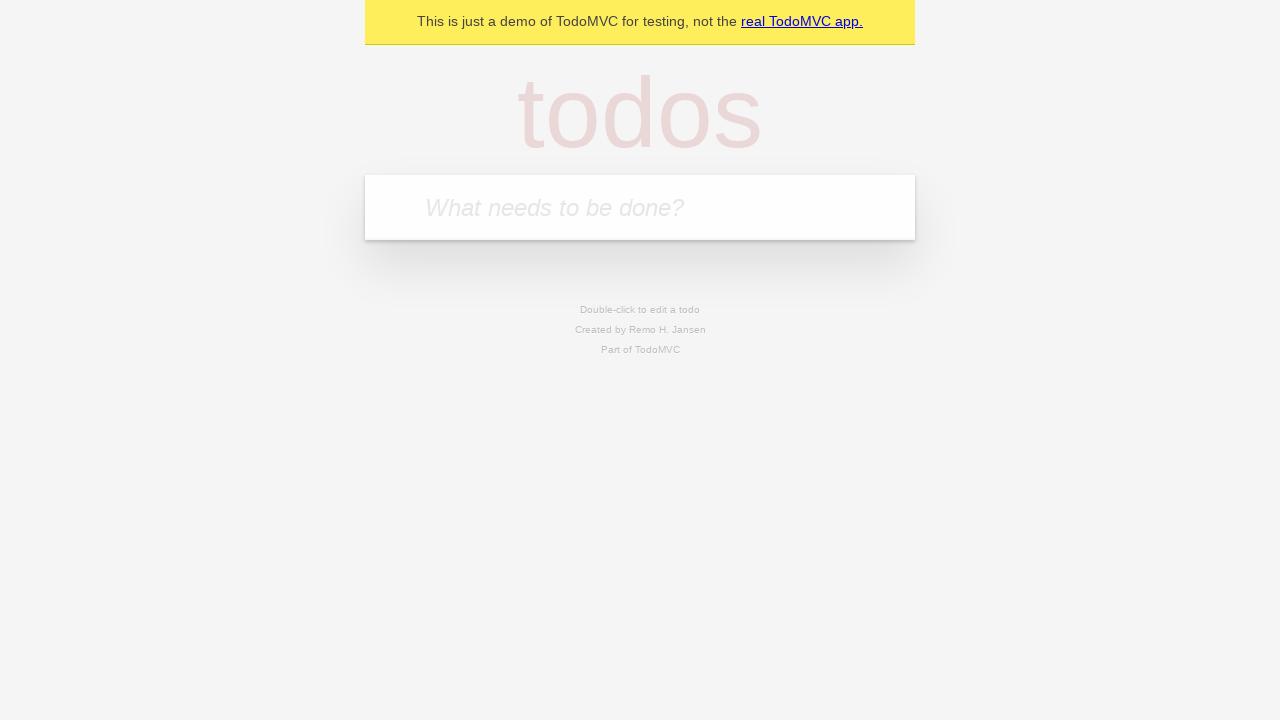

Filled first todo input with 'buy some cheese' on internal:attr=[placeholder="What needs to be done?"i]
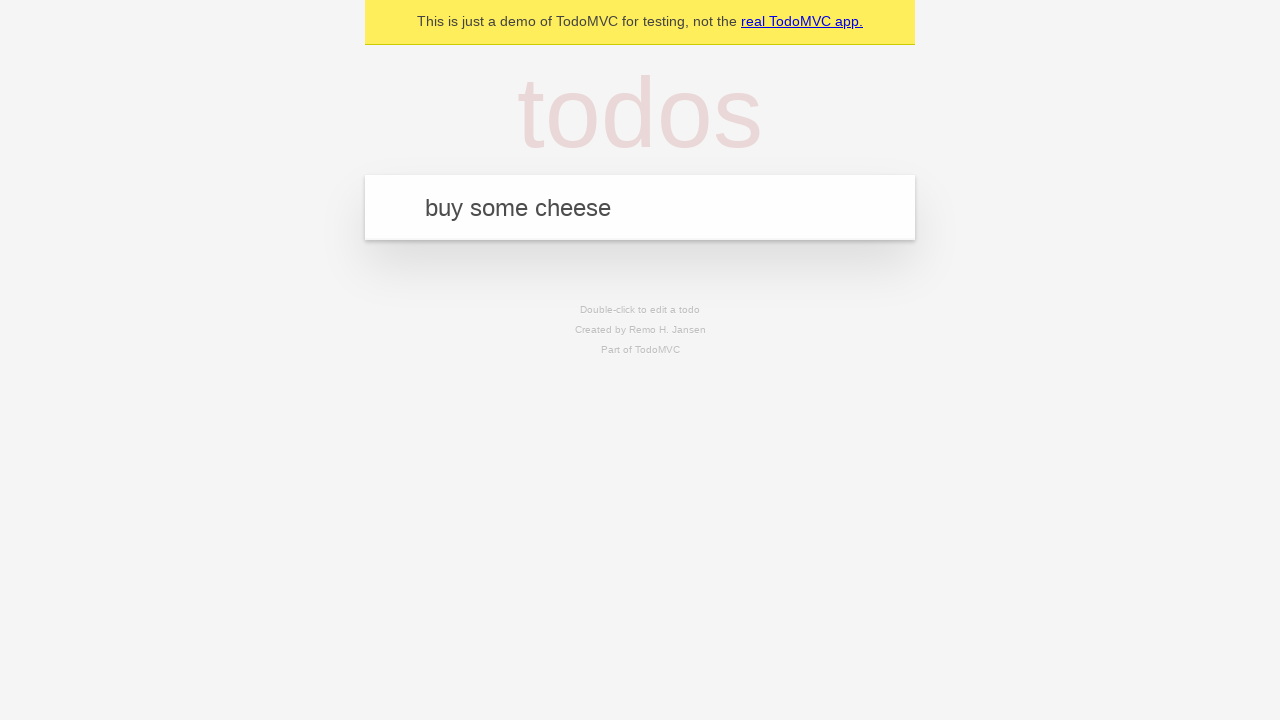

Pressed Enter to create first todo on internal:attr=[placeholder="What needs to be done?"i]
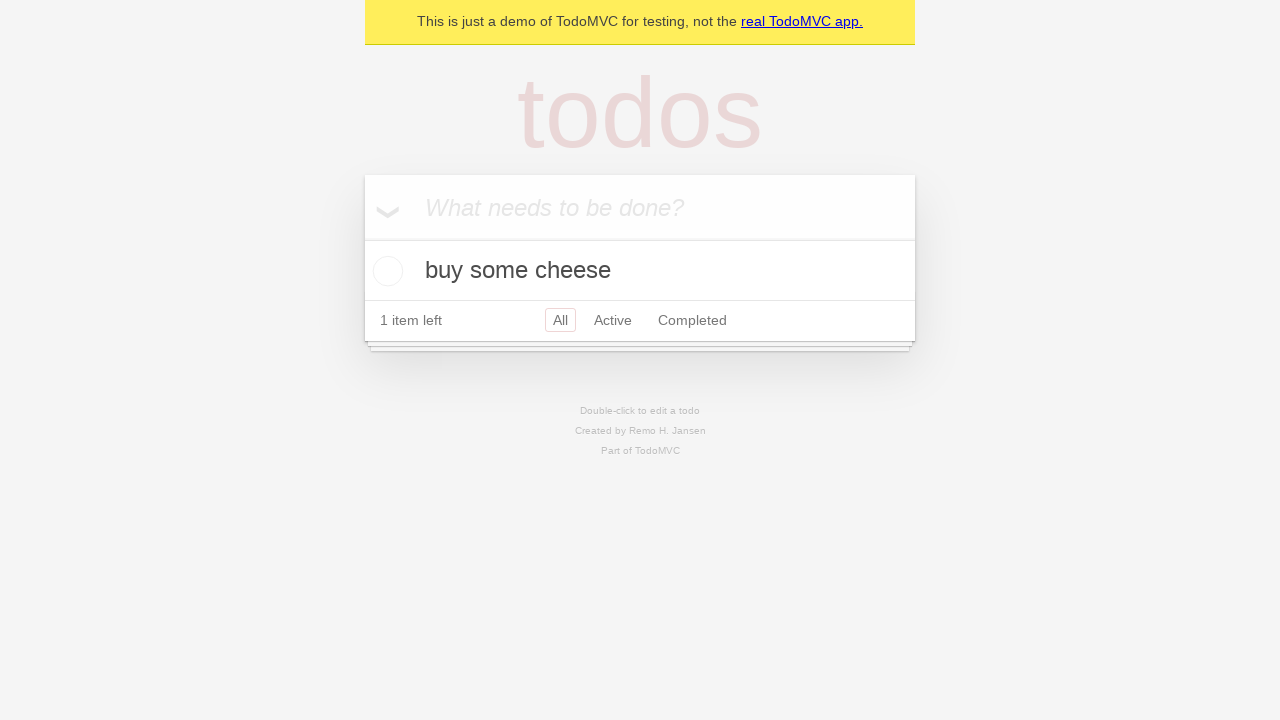

Filled second todo input with 'feed the cat' on internal:attr=[placeholder="What needs to be done?"i]
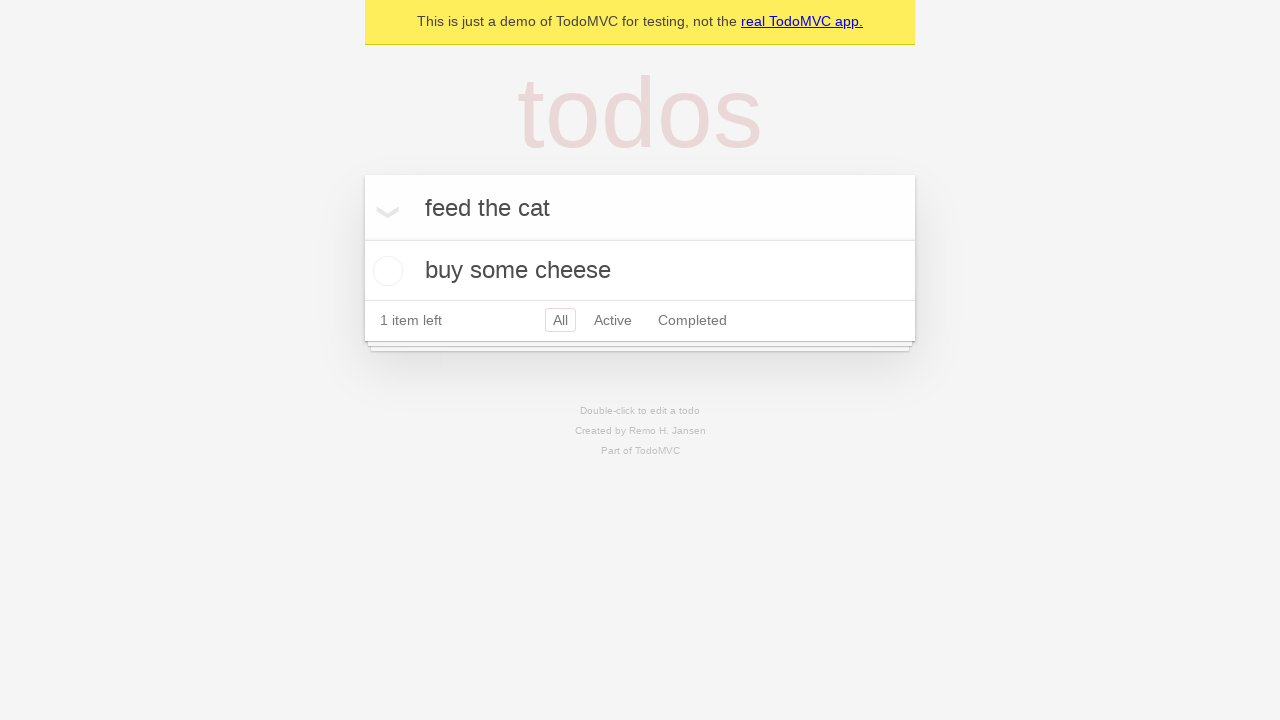

Pressed Enter to create second todo on internal:attr=[placeholder="What needs to be done?"i]
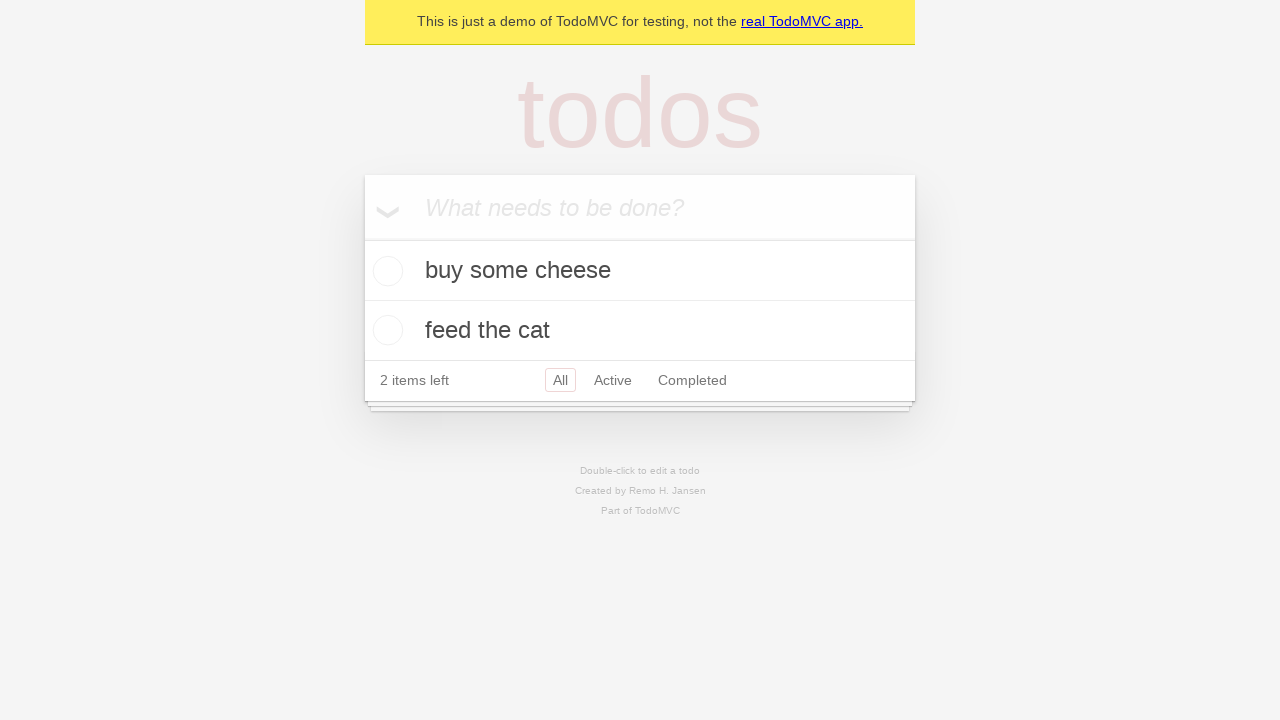

Filled third todo input with 'book a doctors appointment' on internal:attr=[placeholder="What needs to be done?"i]
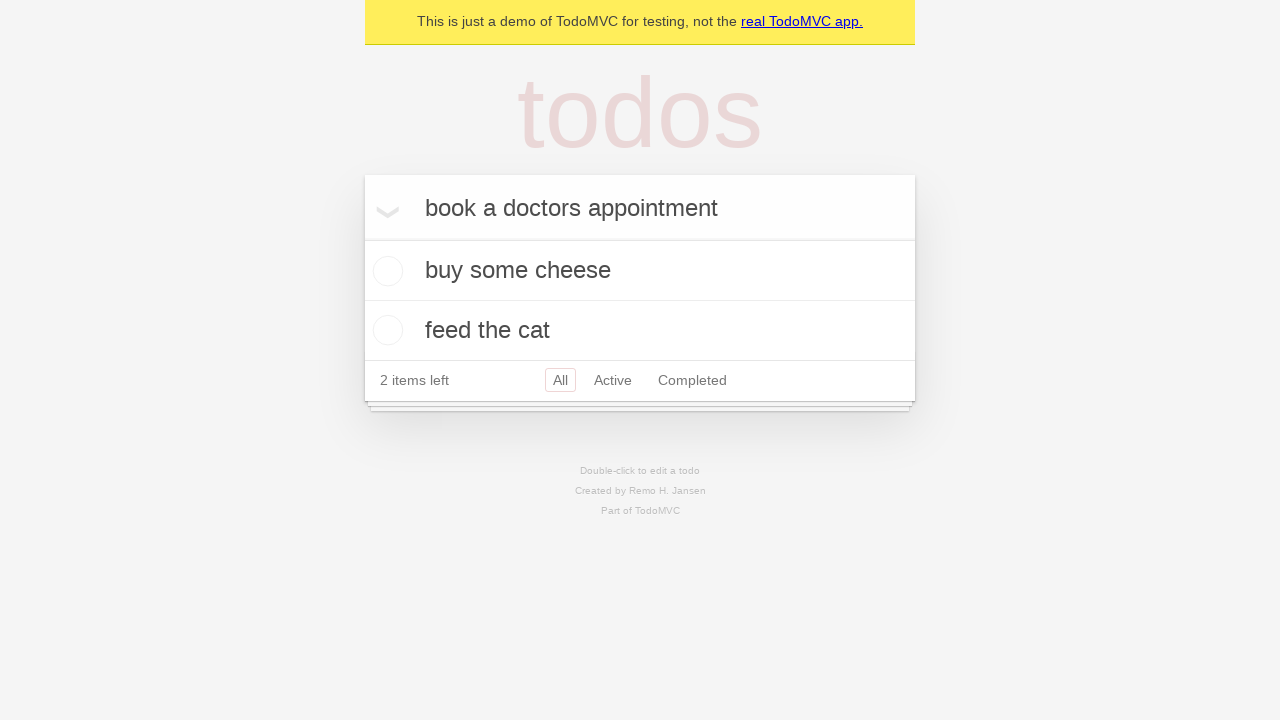

Pressed Enter to create third todo on internal:attr=[placeholder="What needs to be done?"i]
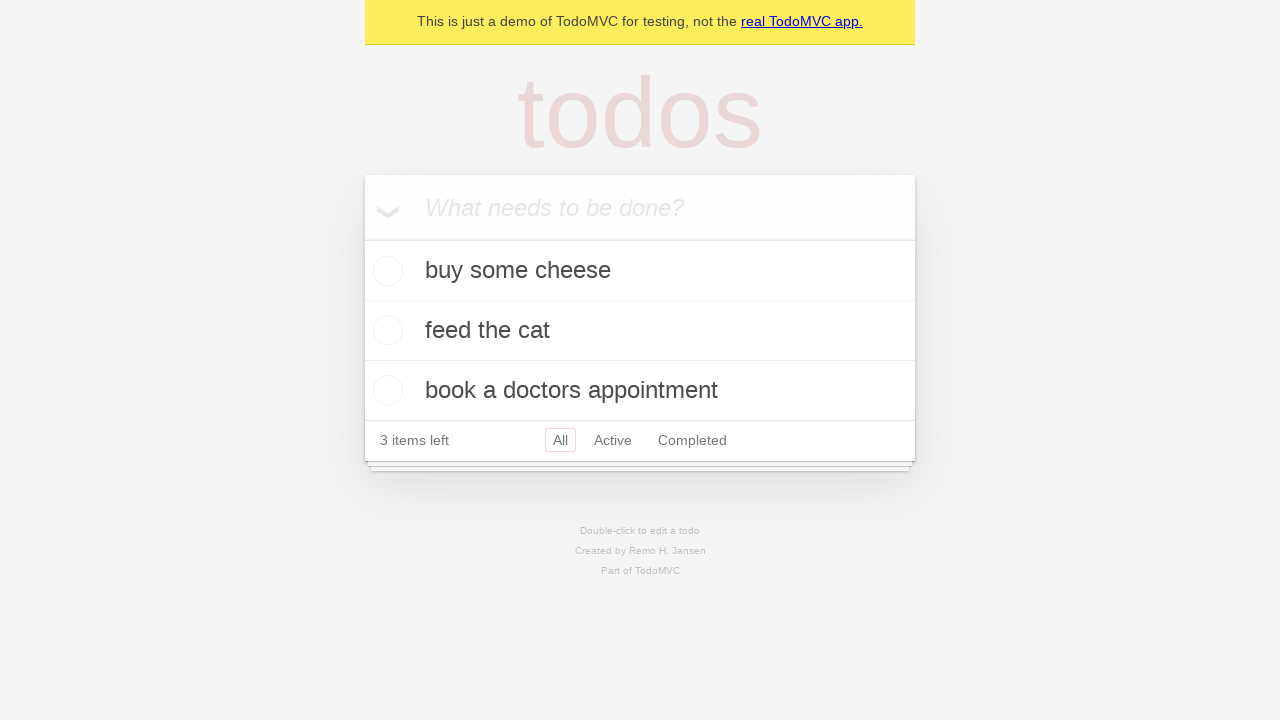

Double-clicked second todo to enter edit mode at (640, 331) on .todo-list li >> nth=1
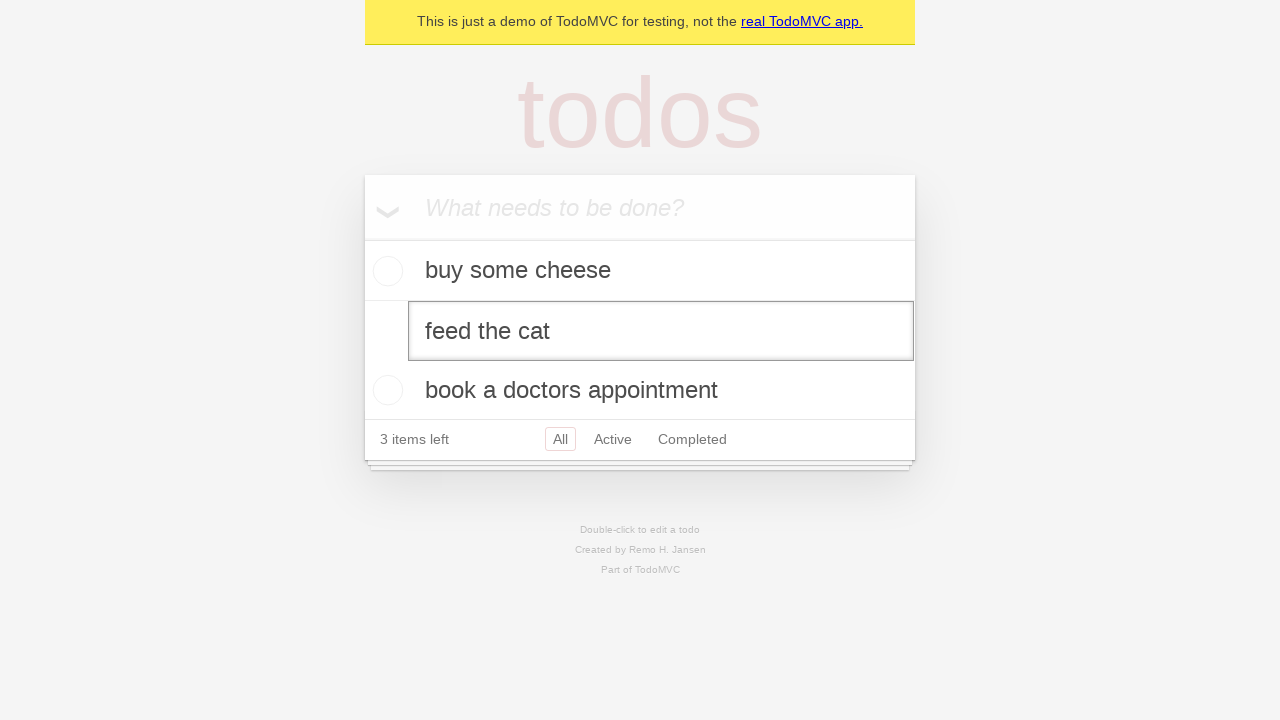

Changed todo text to 'buy some sausages' on .todo-list li >> nth=1 >> .edit
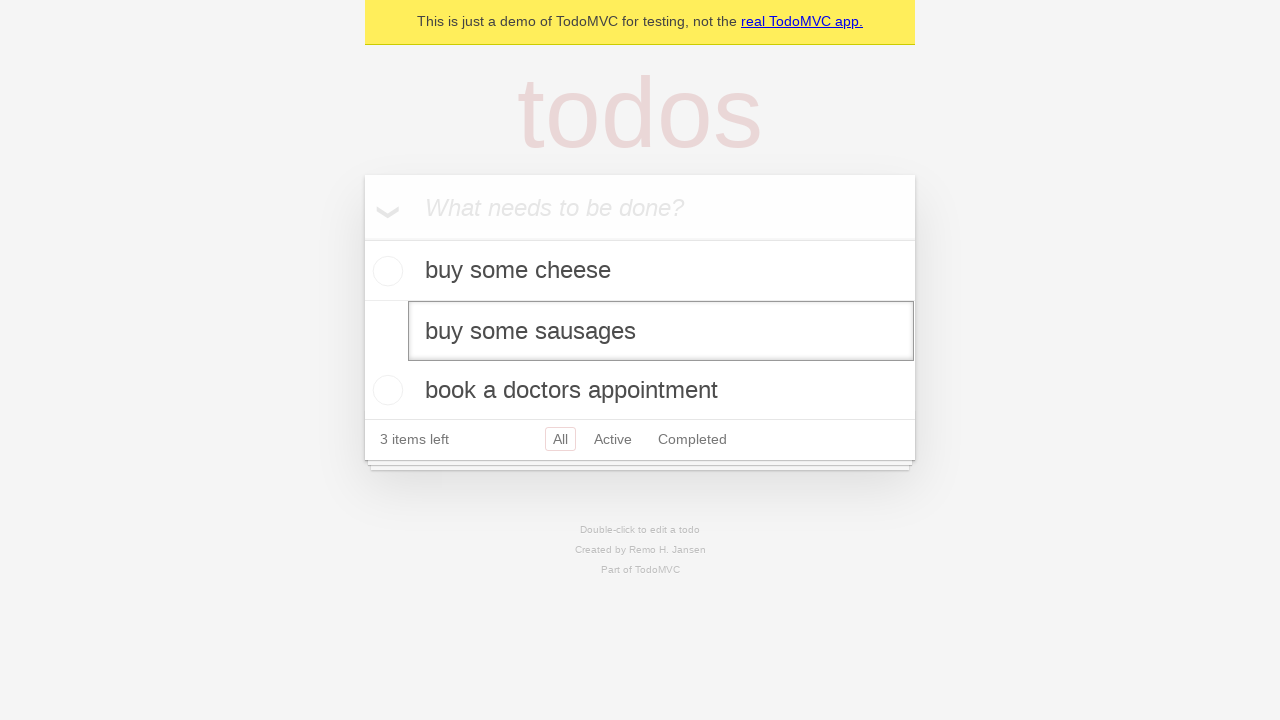

Triggered blur event on edit input to save changes
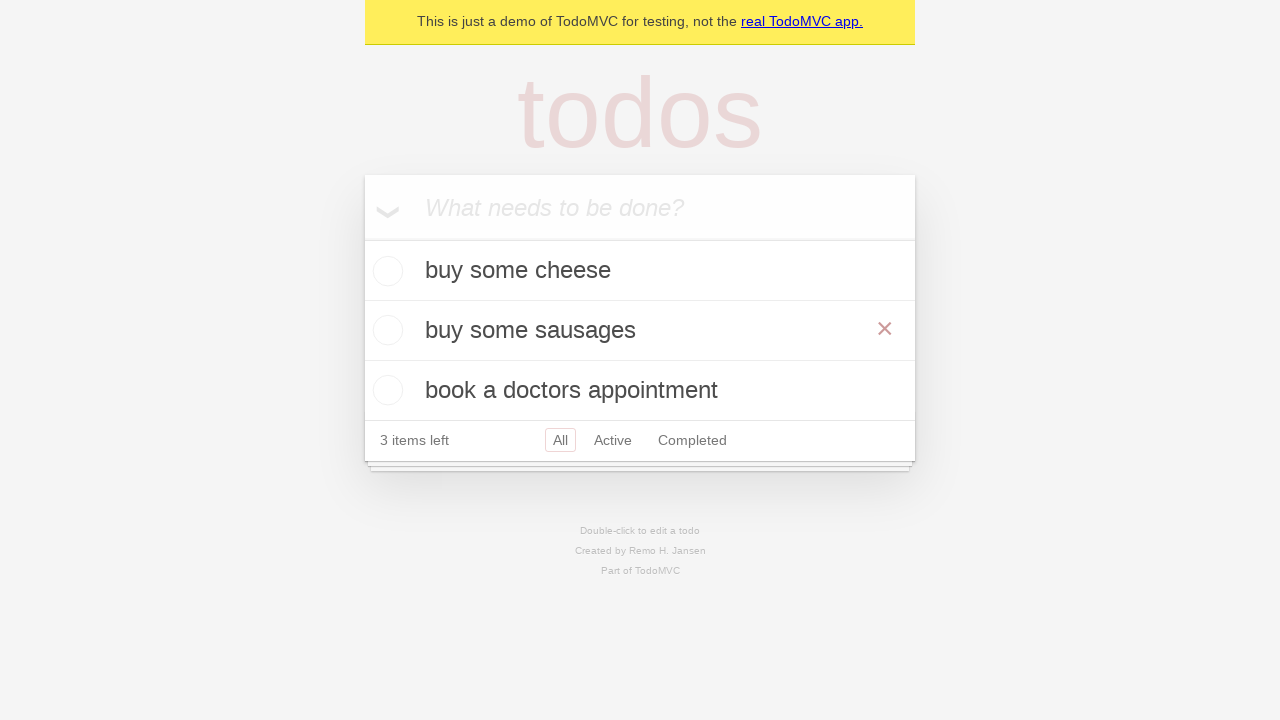

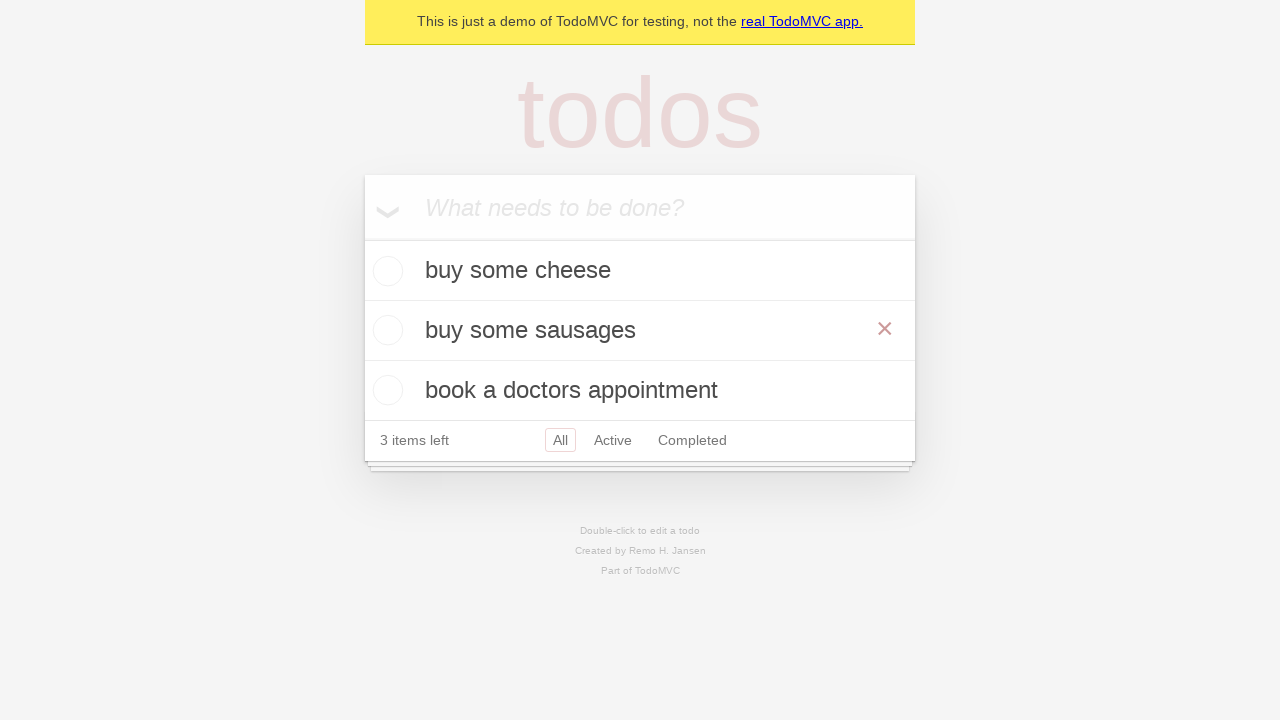